Tests the search functionality on Python.org by entering "pycon" in the search field and submitting the search form.

Starting URL: http://www.python.org

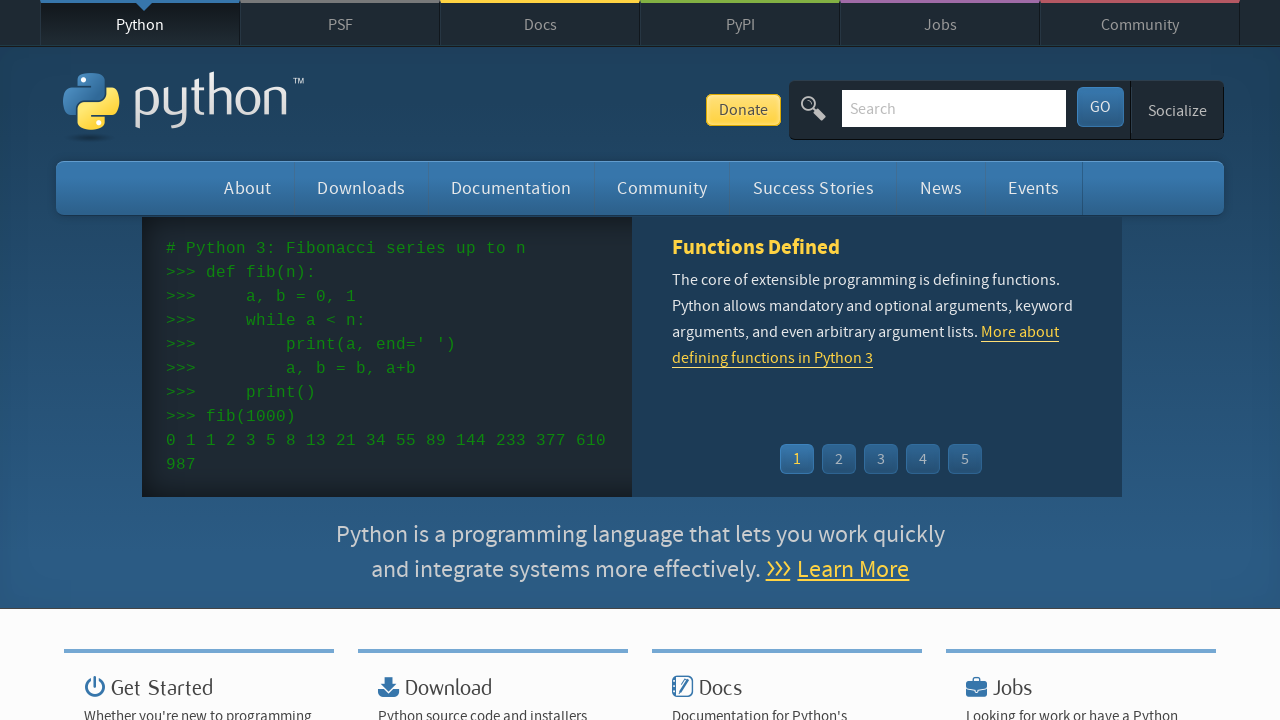

Filled search field with 'pycon' on input[name='q']
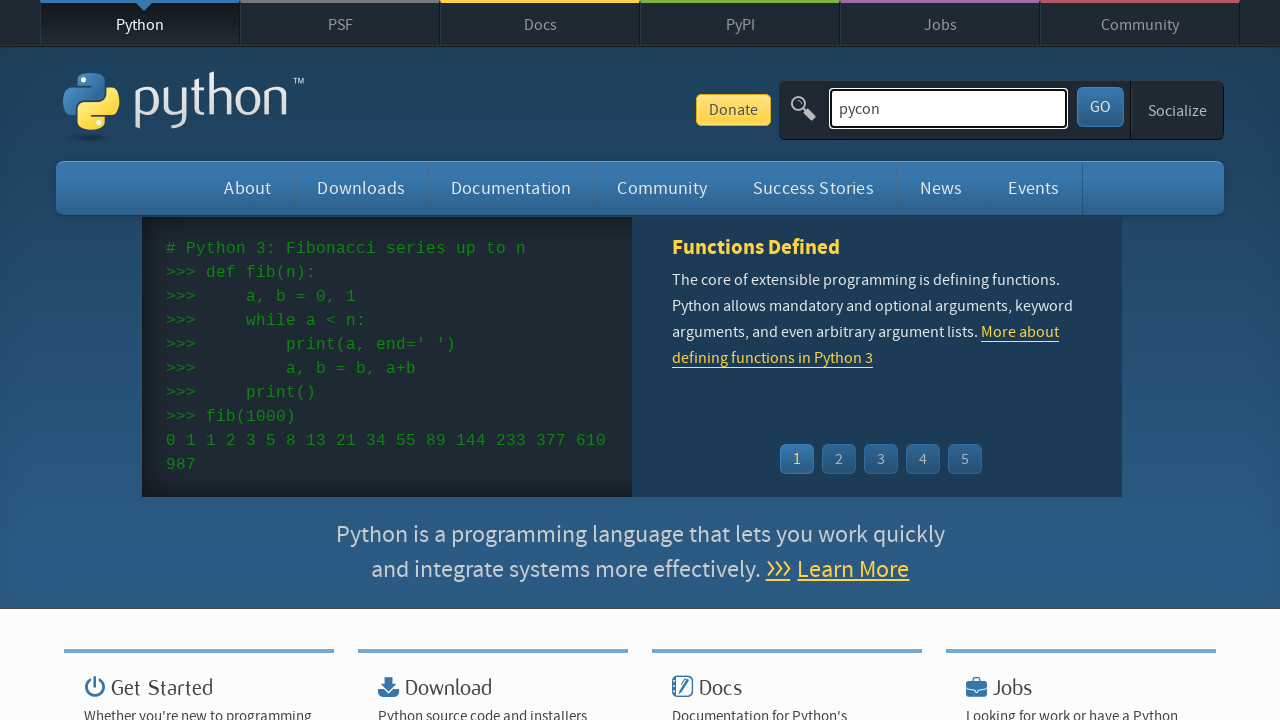

Pressed Enter to submit search form on input[name='q']
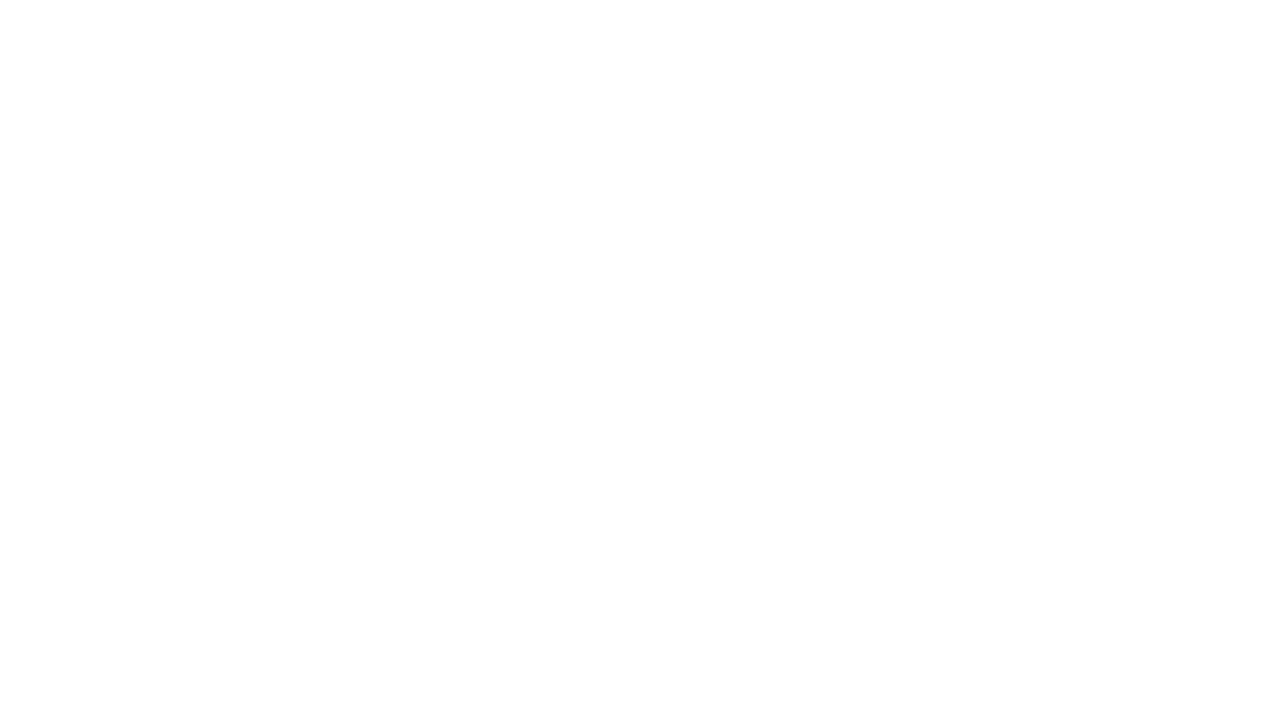

Search results page loaded successfully
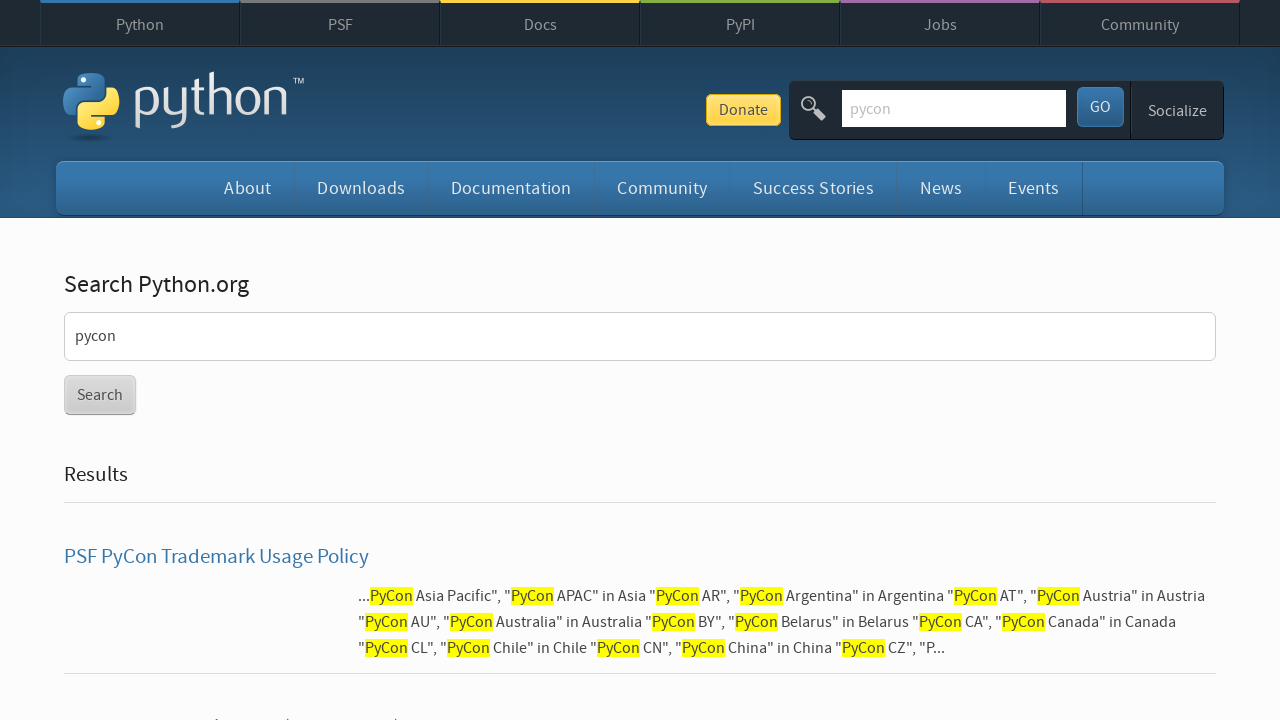

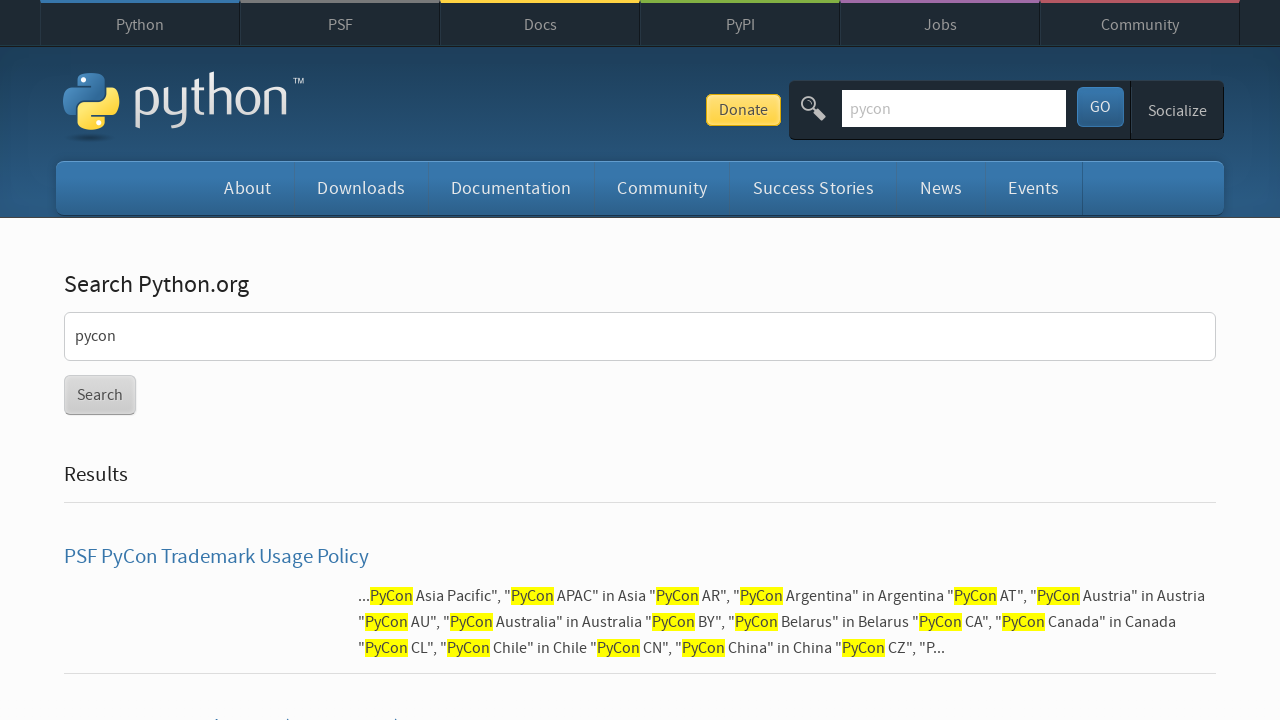